Tests various button properties on LeafGround demo page including clicking a button, getting element positions, colors, and dimensions

Starting URL: https://leafground.com/button.xhtml

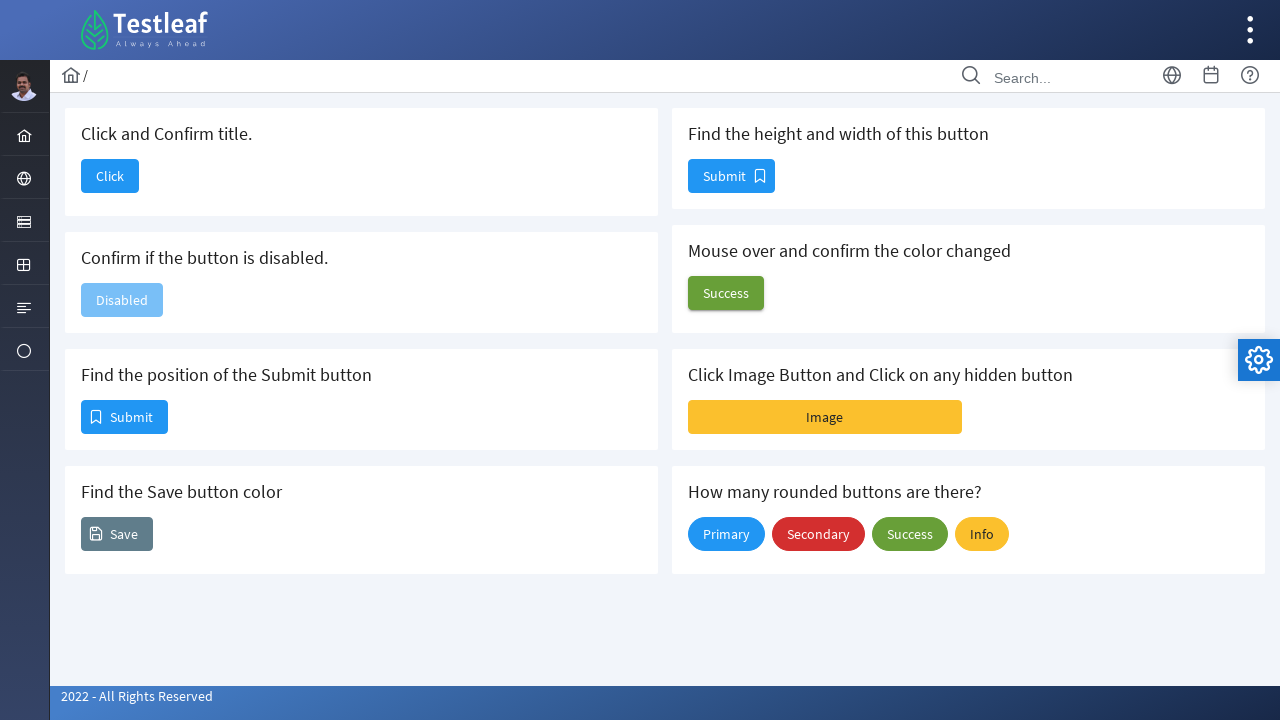

Clicked the first button on LeafGround button page at (110, 176) on #j_idt88\:j_idt90
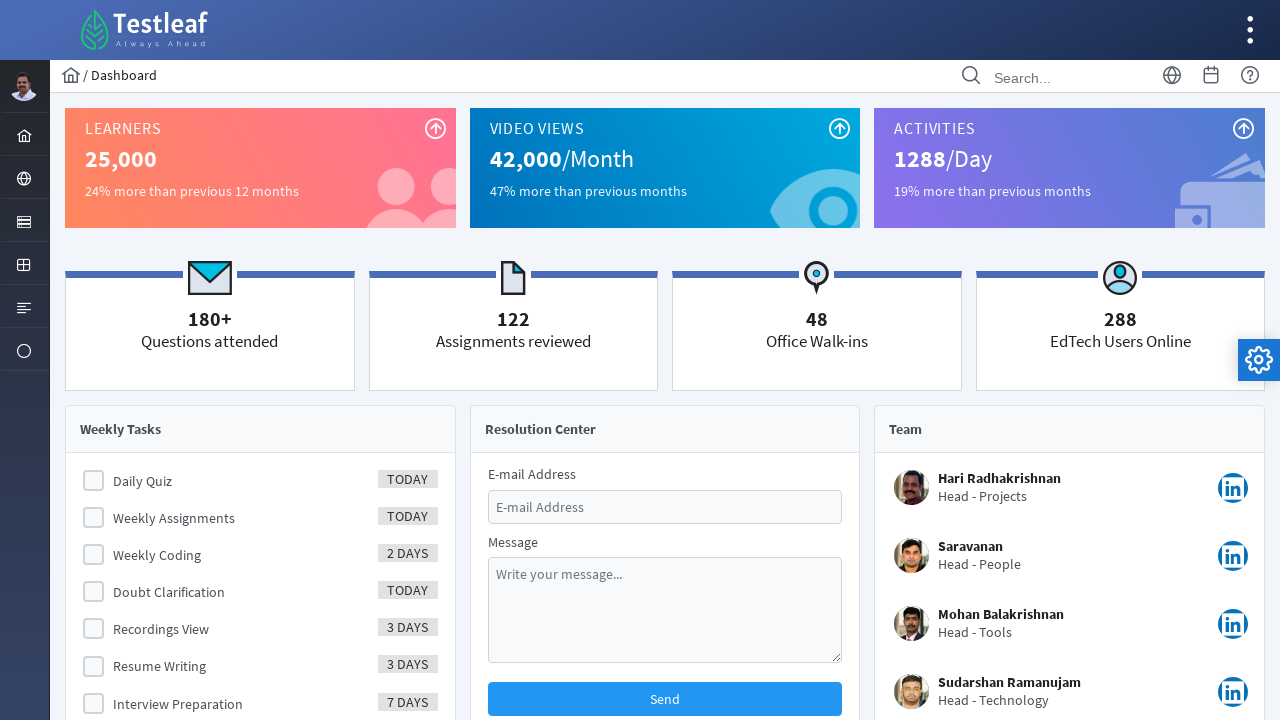

Retrieved page title: Dashboard
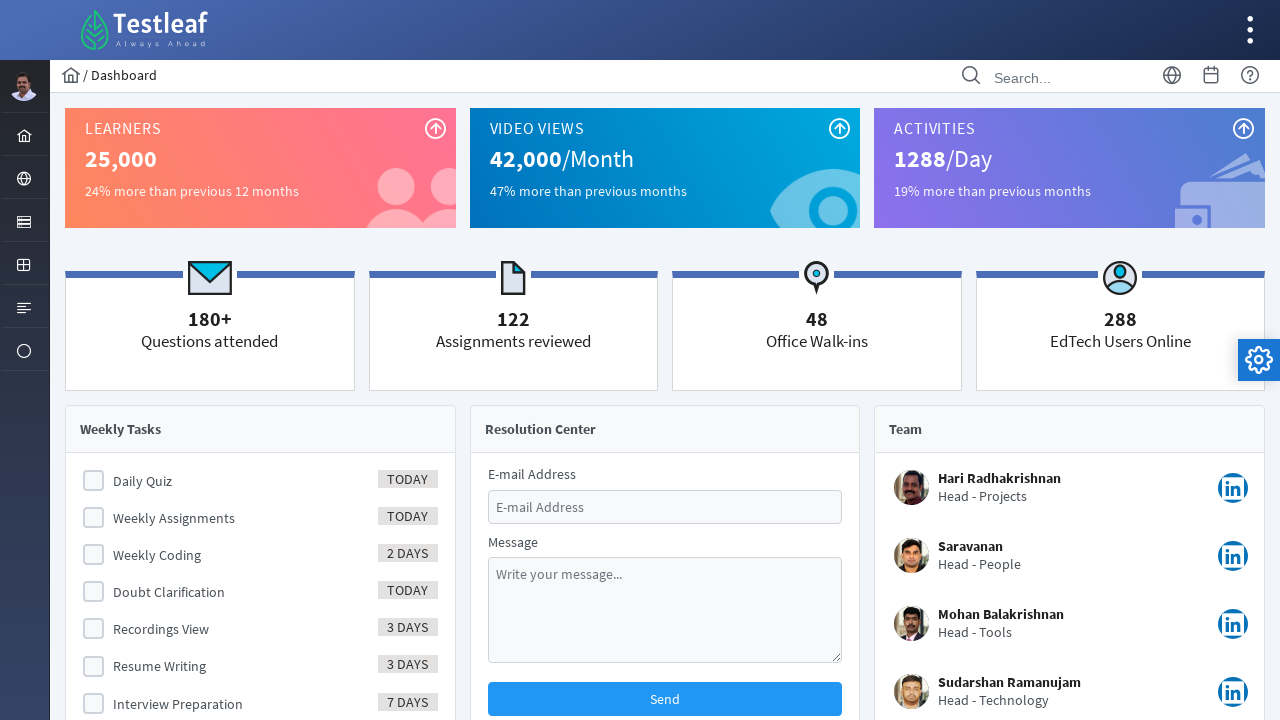

Navigated back to button page
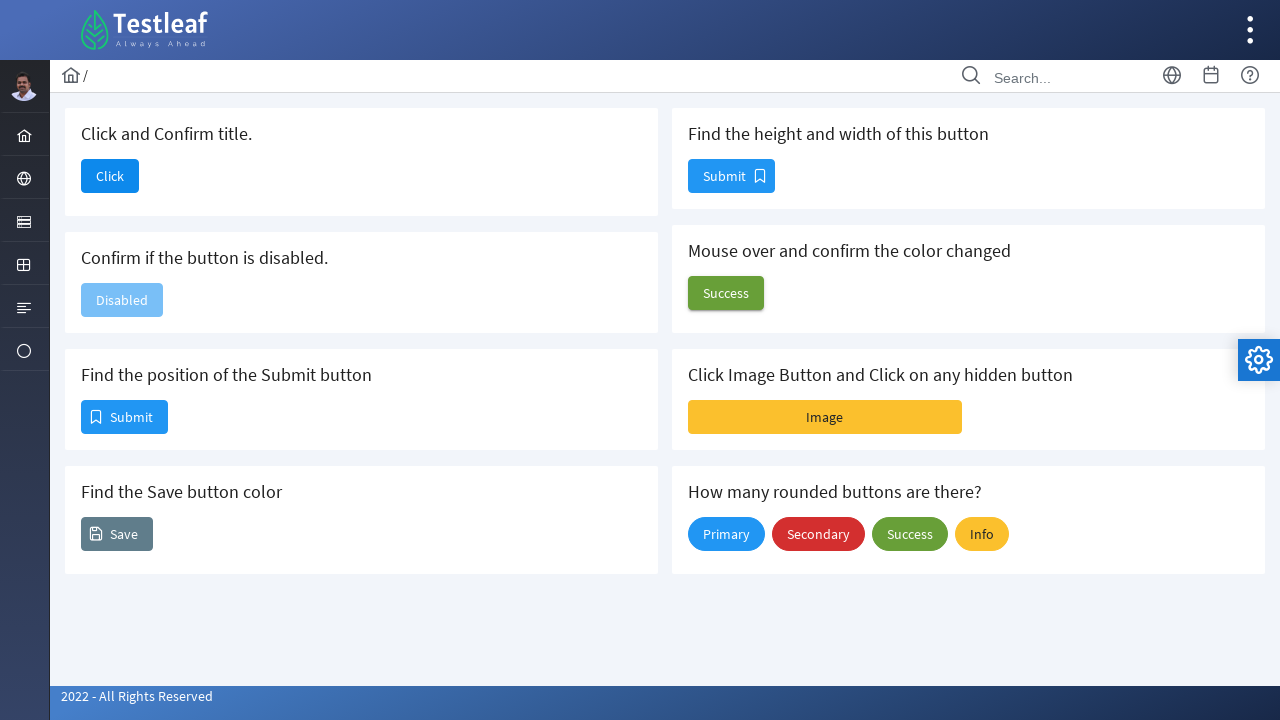

Located submit button element
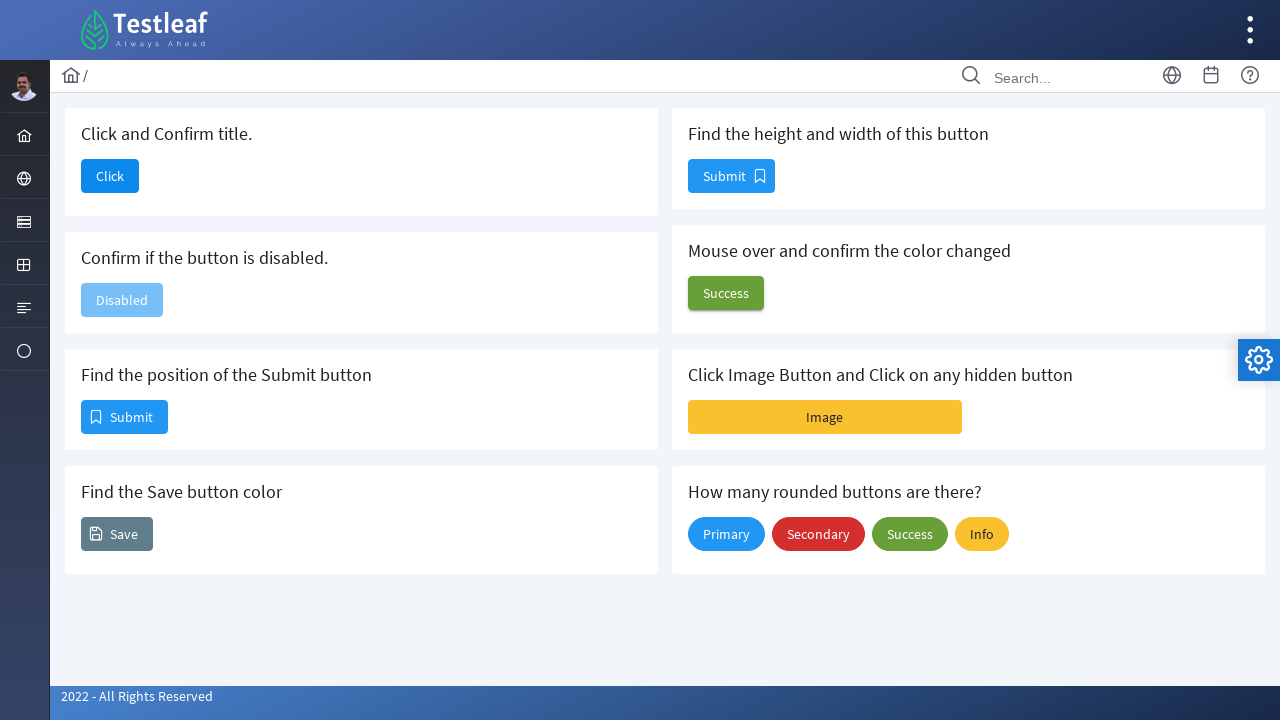

Retrieved submit button bounding box - X: 81, Y: 400
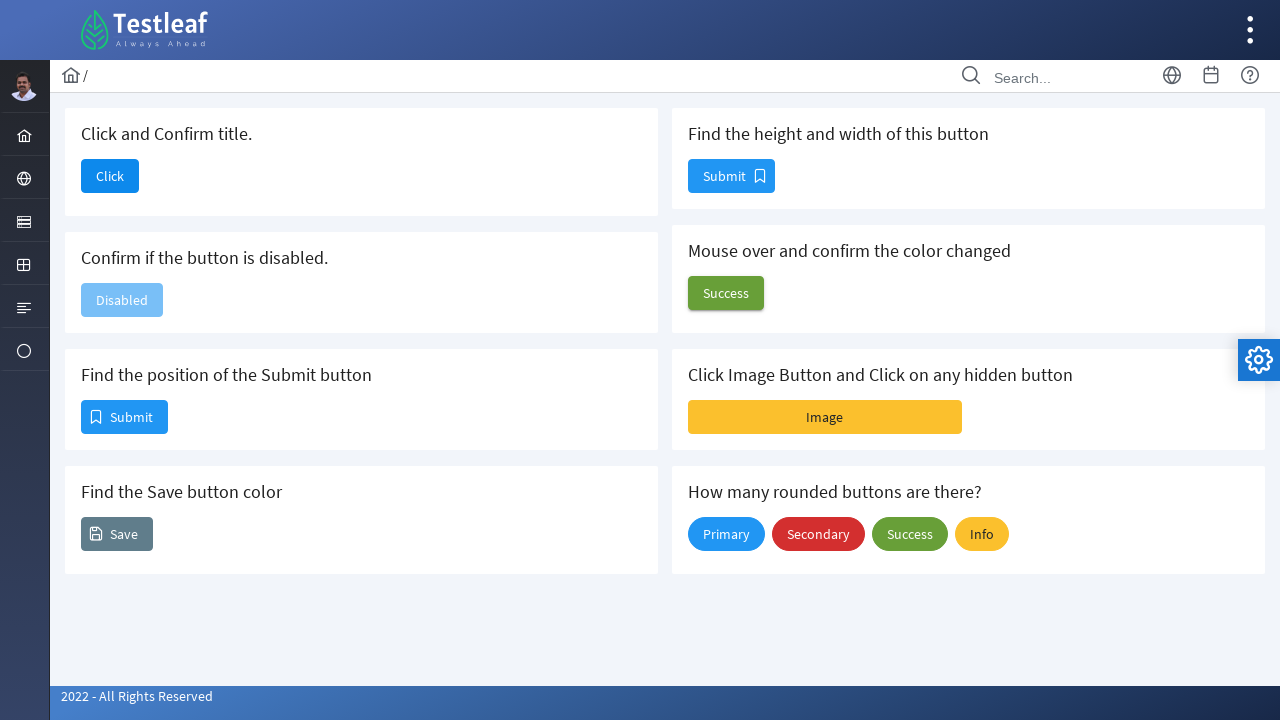

Located Save button element
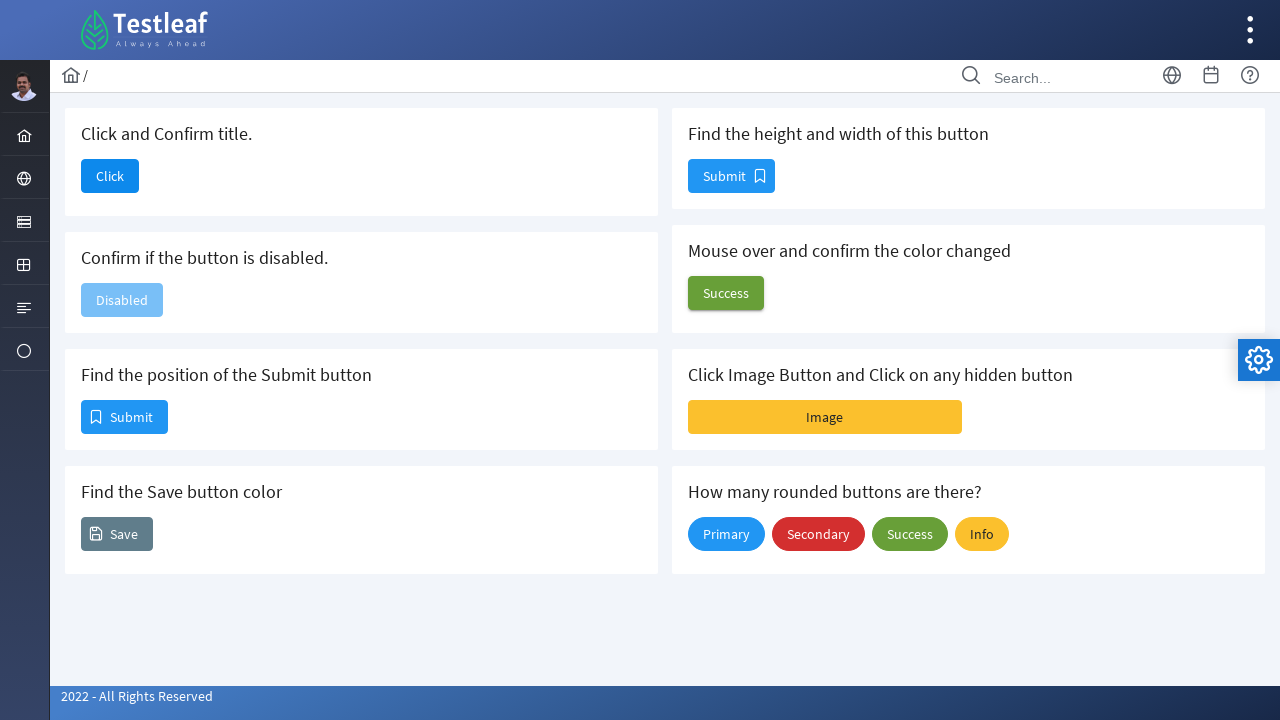

Retrieved Save button background color: rgba(0, 0, 0, 0)
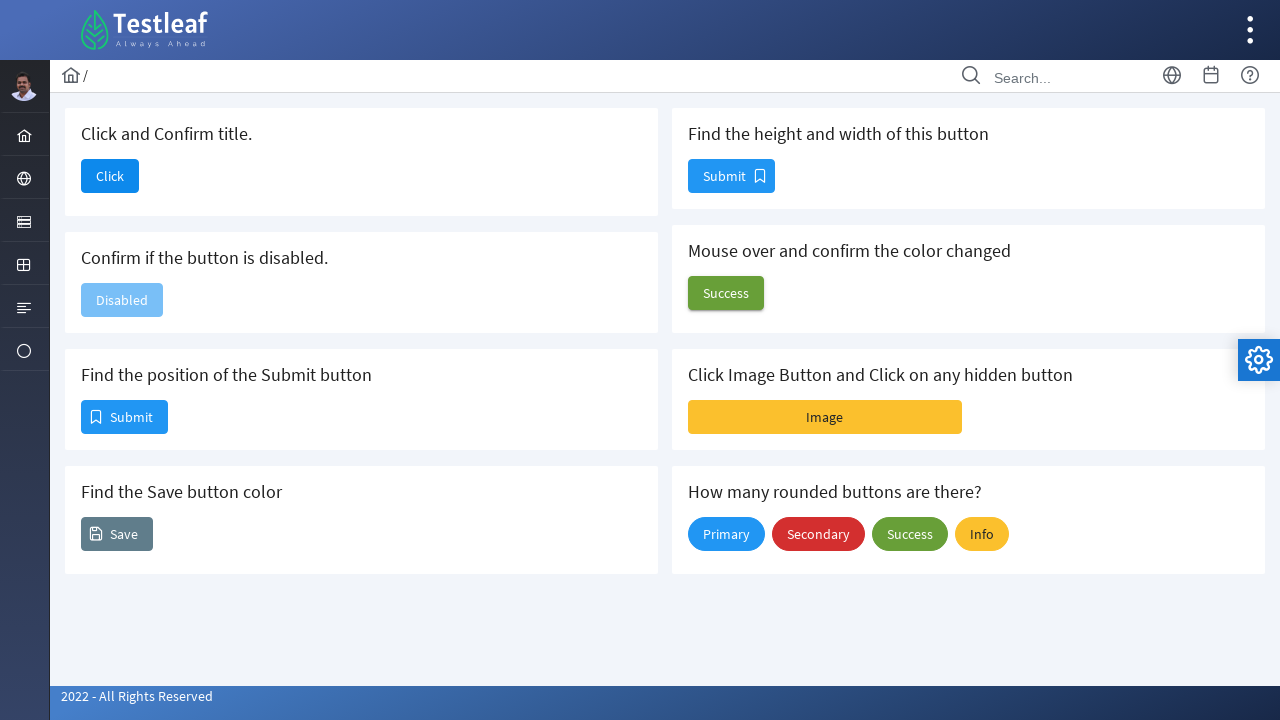

Located second Submit button element
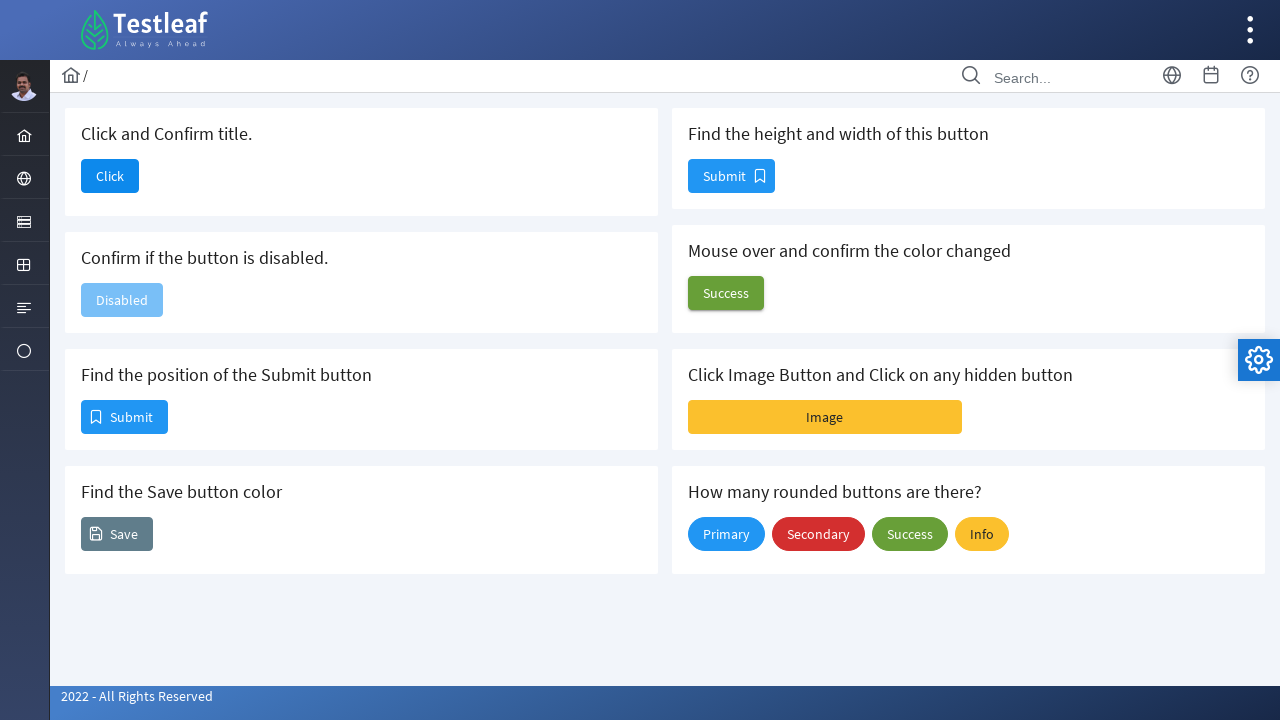

Retrieved second Submit button dimensions - Width: 85, Height: 32
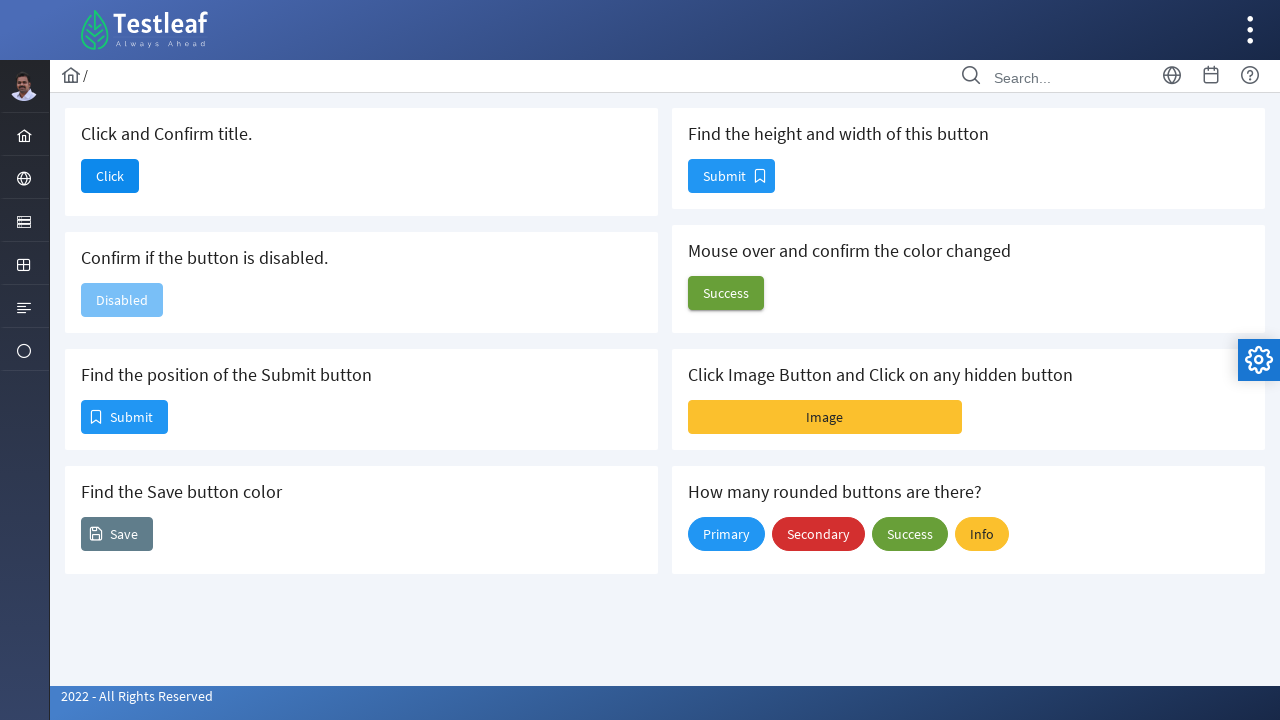

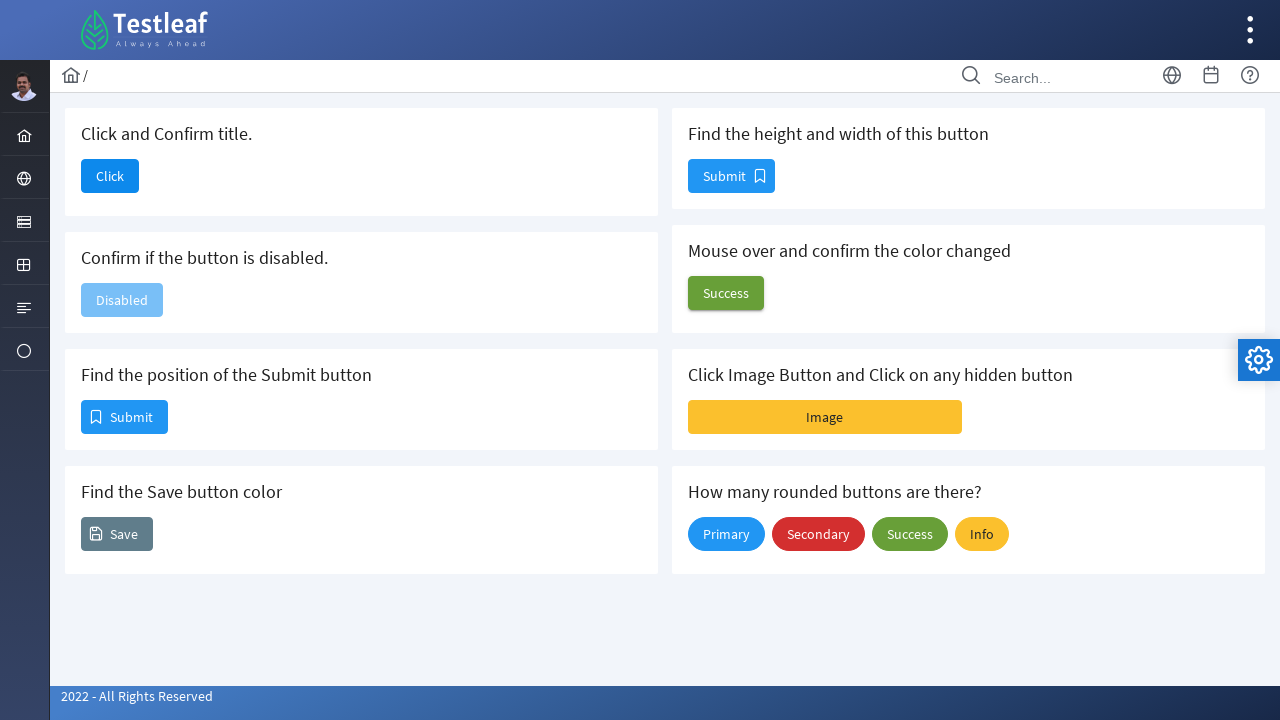